Tests Checkboxes page by navigating to it and checking the state of checkboxes

Starting URL: http://the-internet.herokuapp.com/

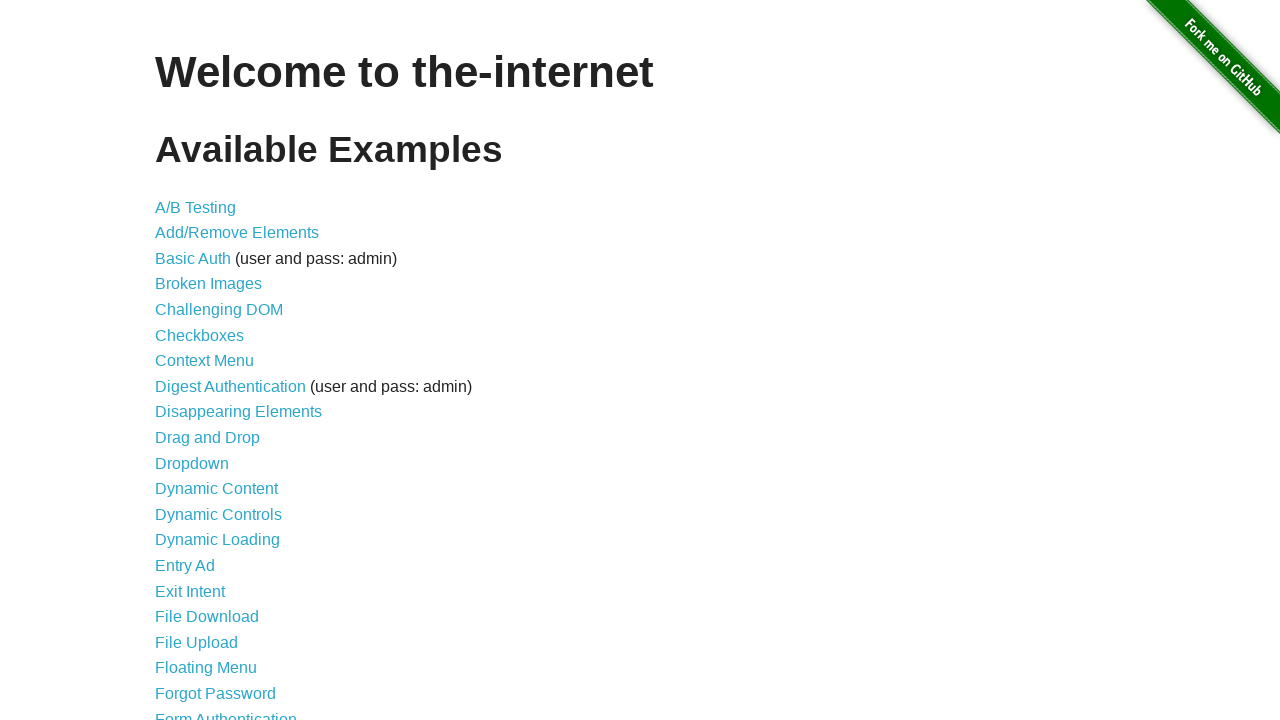

Clicked on Checkboxes link at (200, 335) on text=Checkboxes
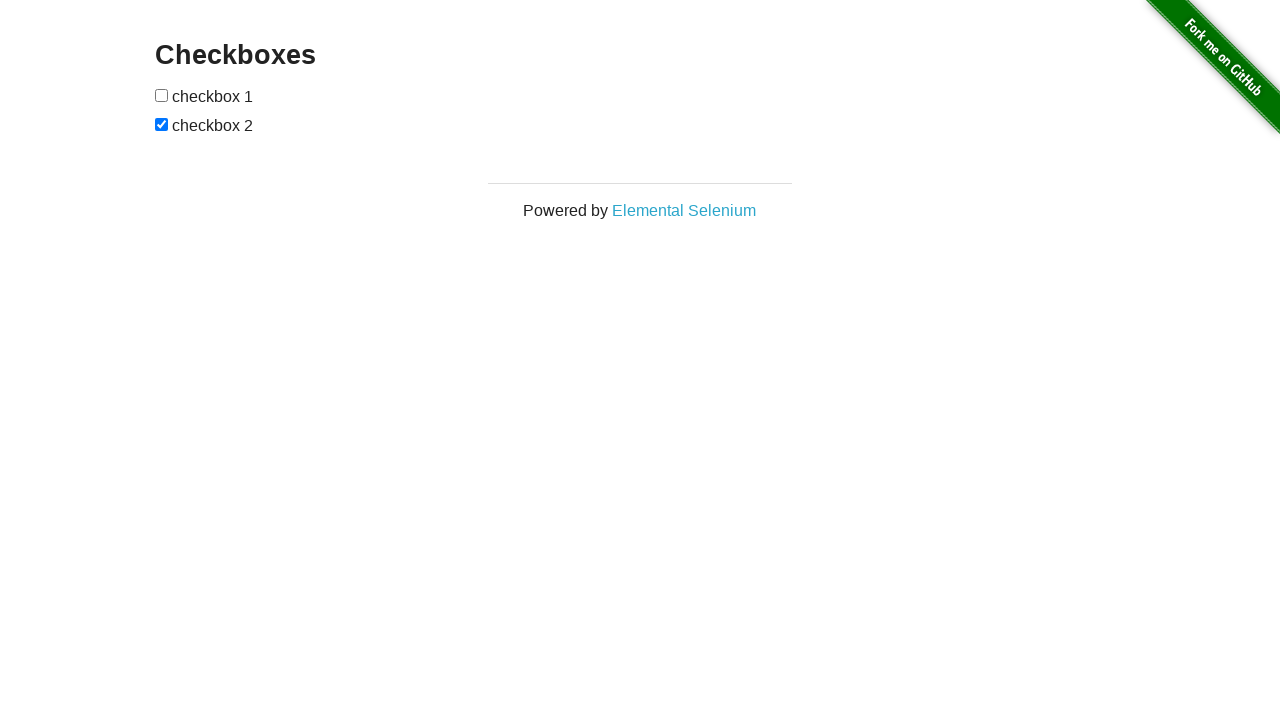

Navigated to Checkboxes page (URL confirmed)
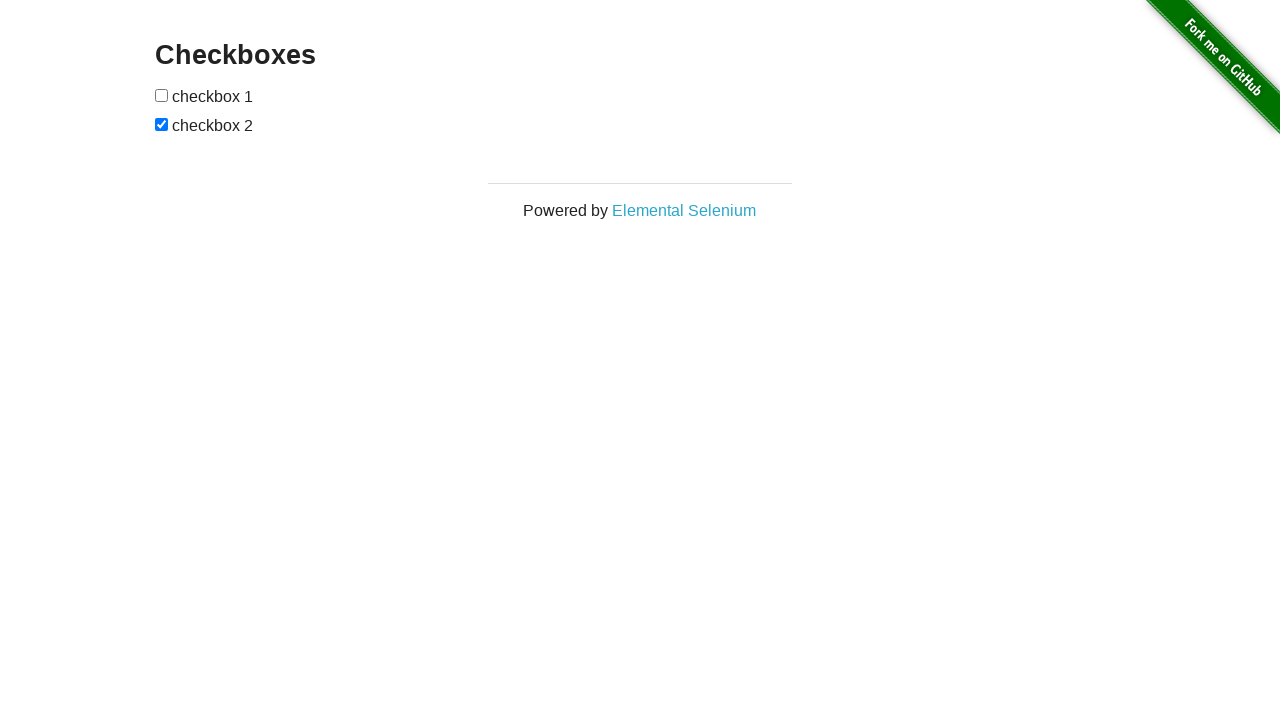

Checkboxes loaded on the page
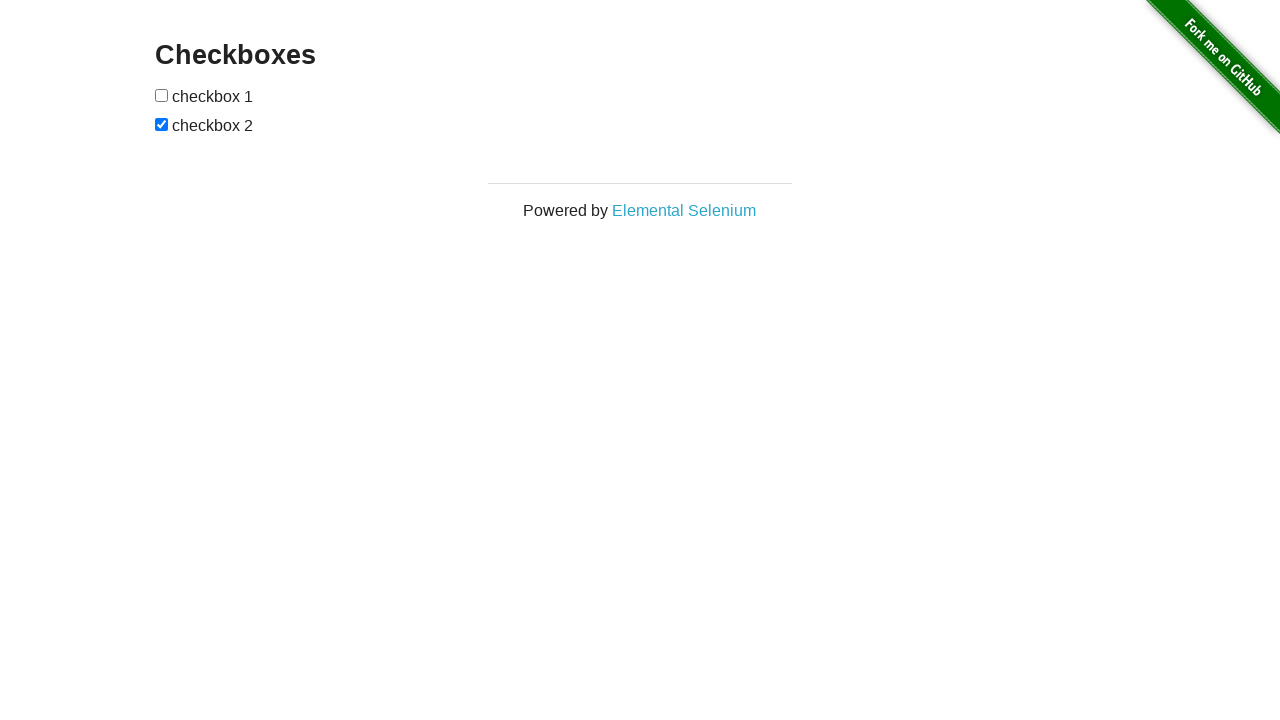

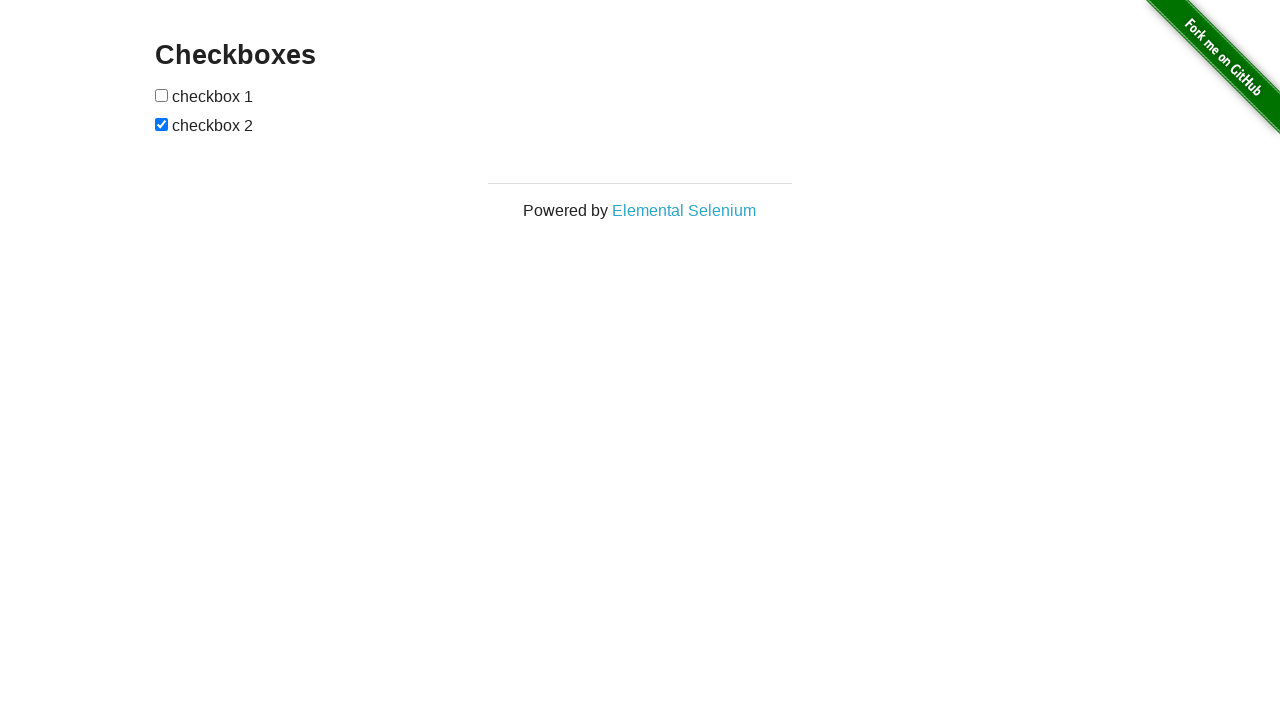